Tests switching to an iframe on the page

Starting URL: https://www.automationtesting.co.uk/iframes.html

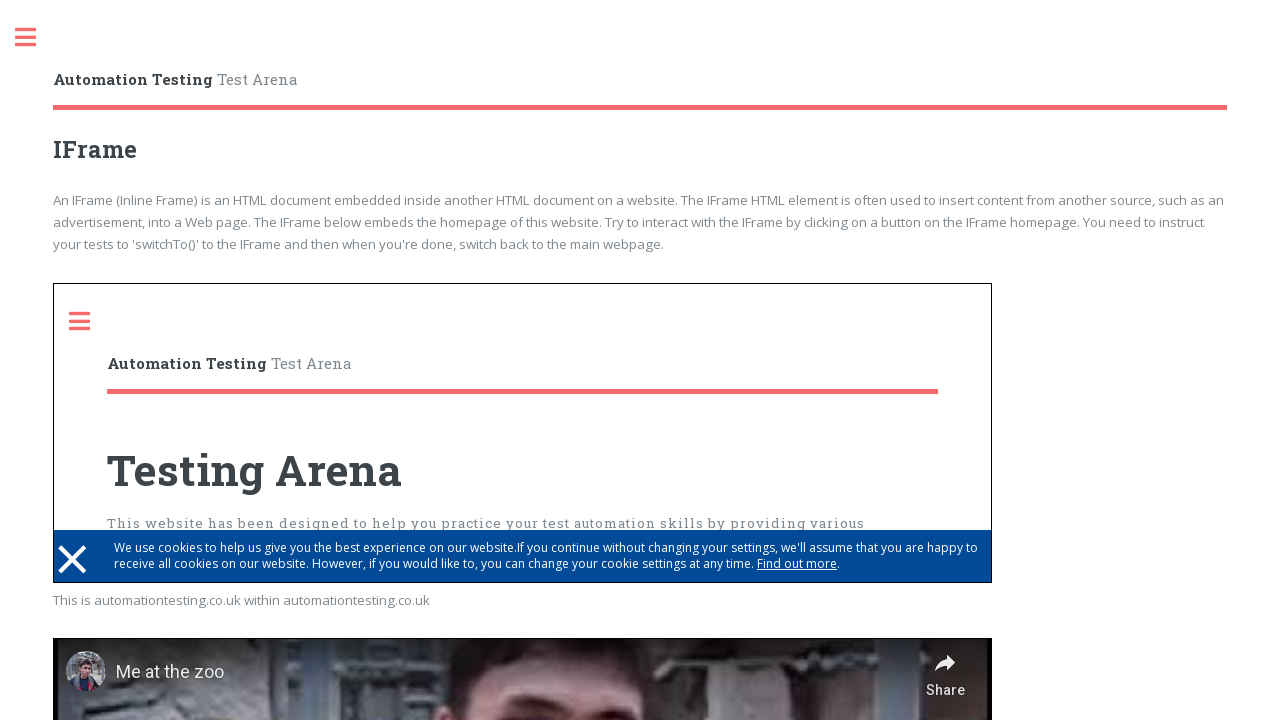

Located the first iframe on the page
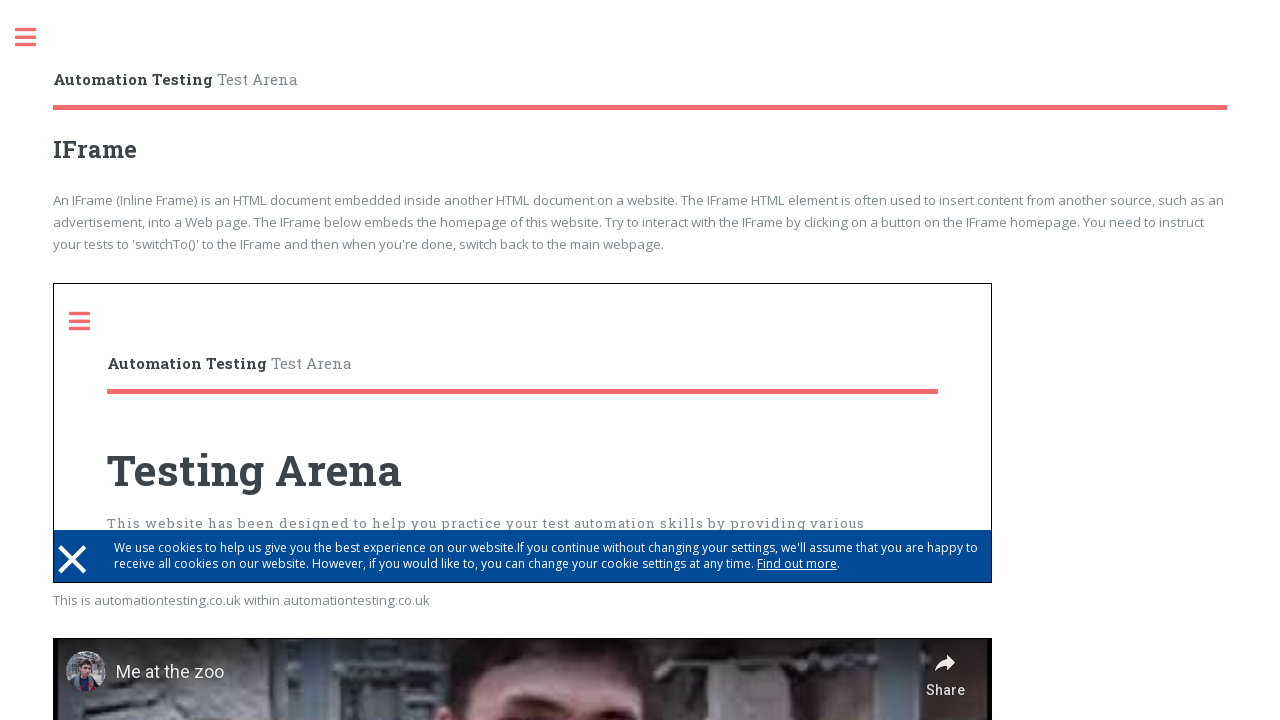

Waited for iframe body content to be available
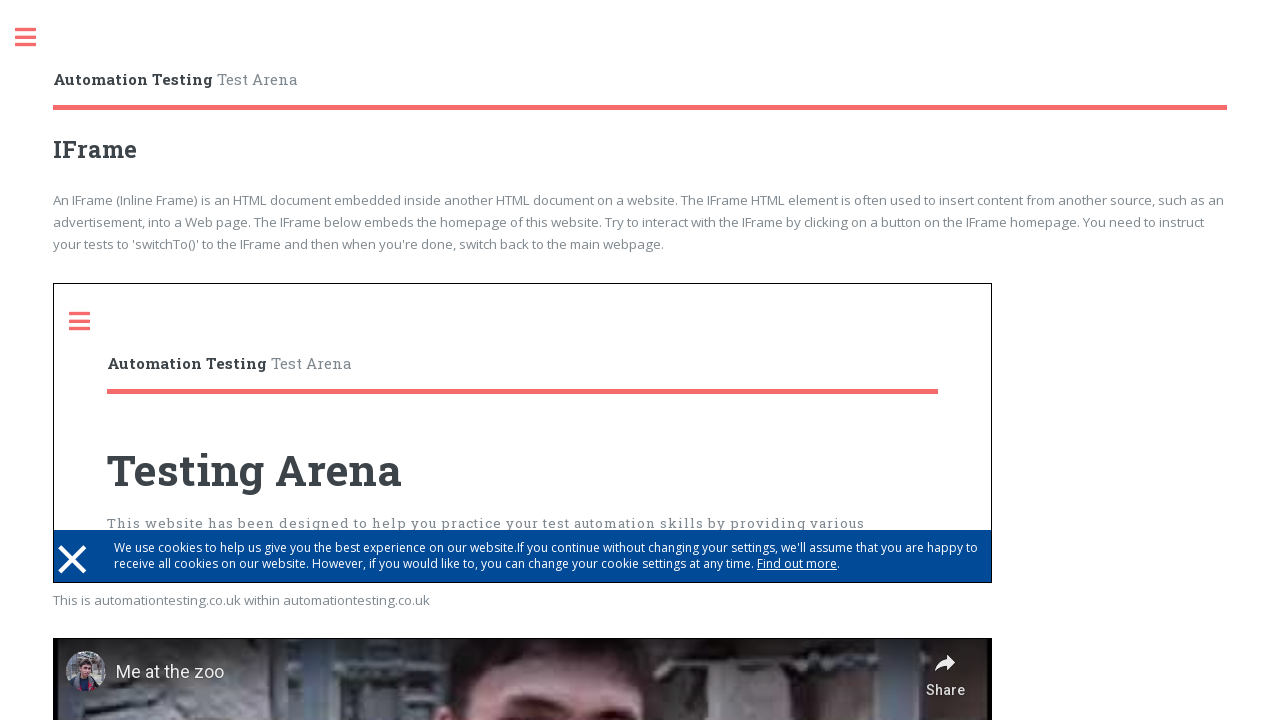

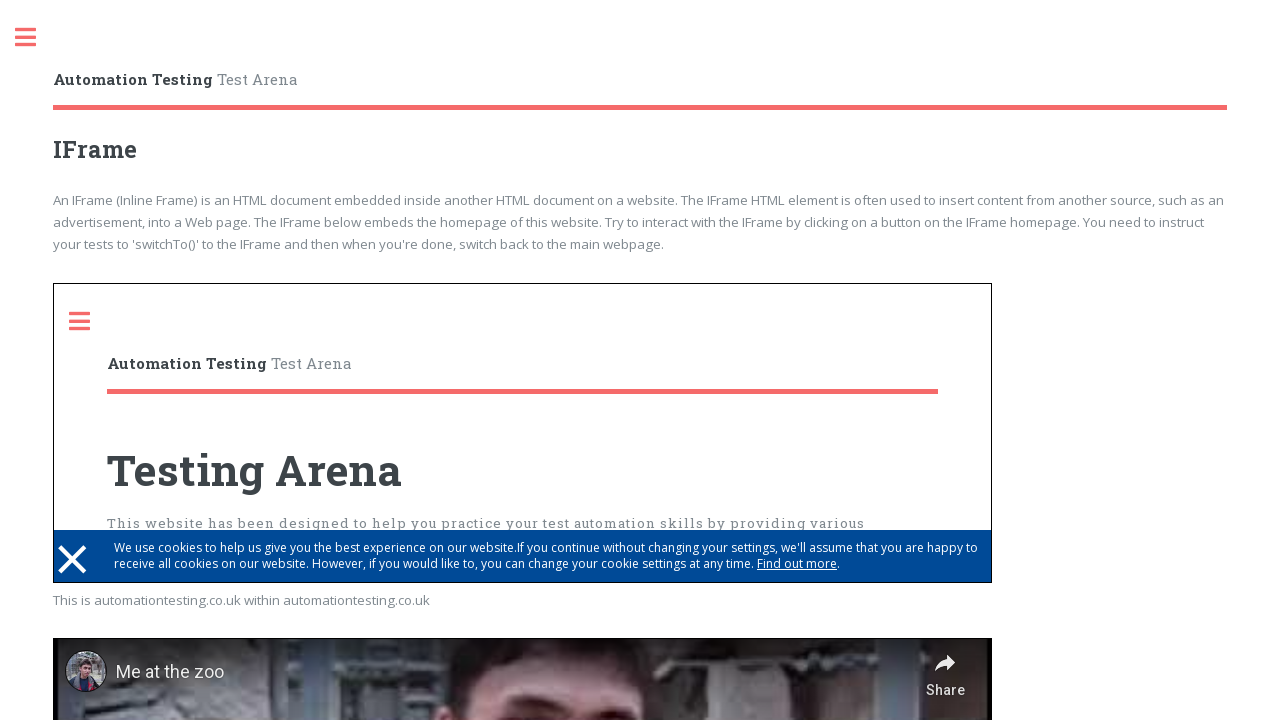